Tests a wait scenario by clicking a verify button and checking for a success message

Starting URL: http://suninjuly.github.io/wait1.html

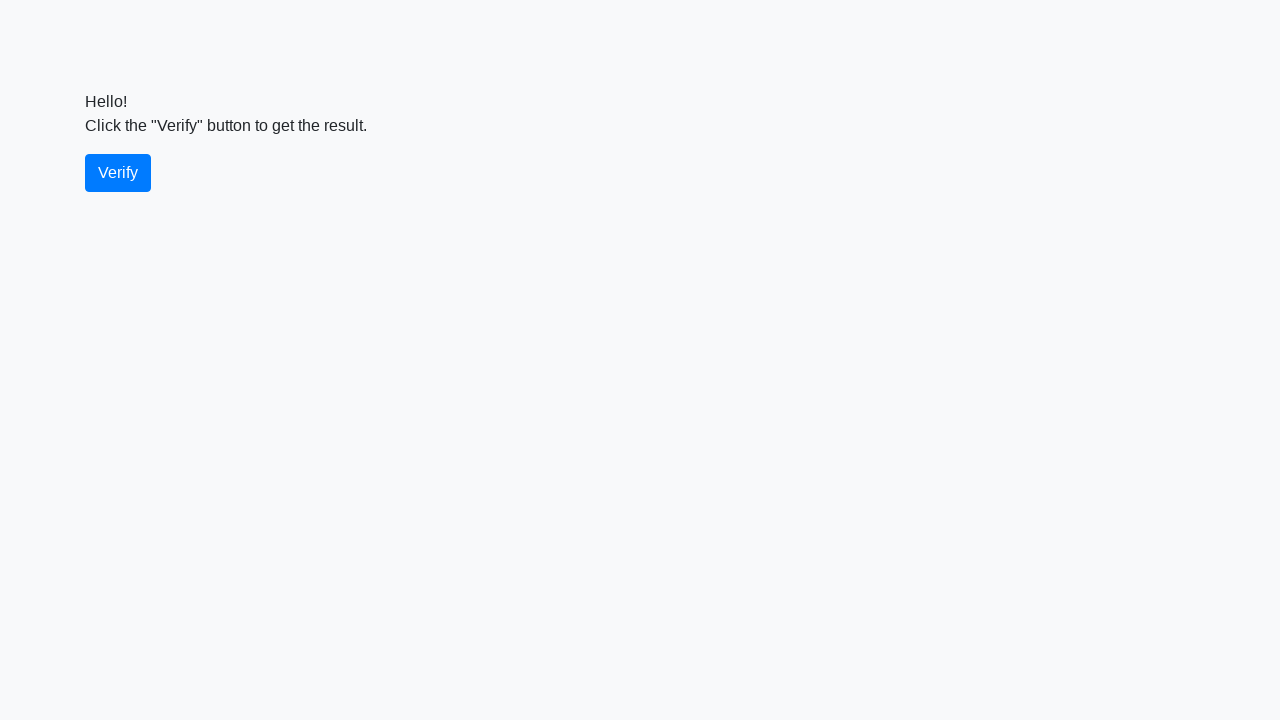

Clicked the verify button at (118, 173) on #verify
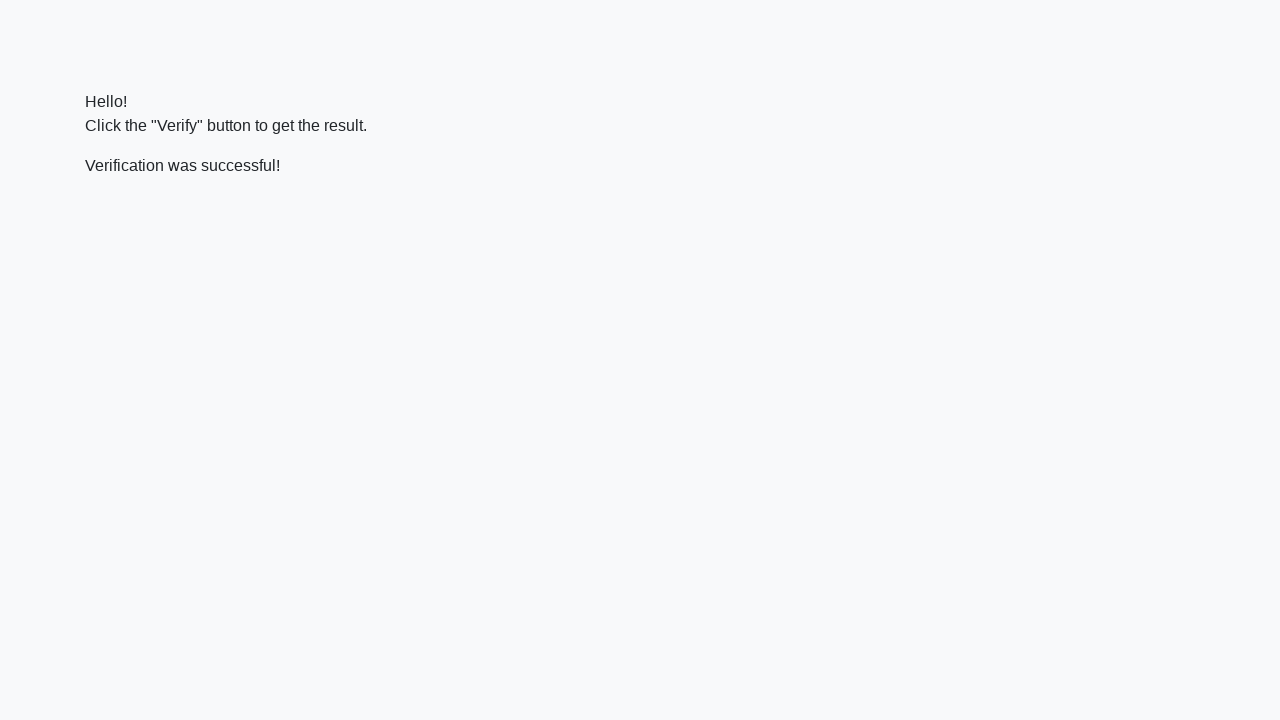

Located the success message element
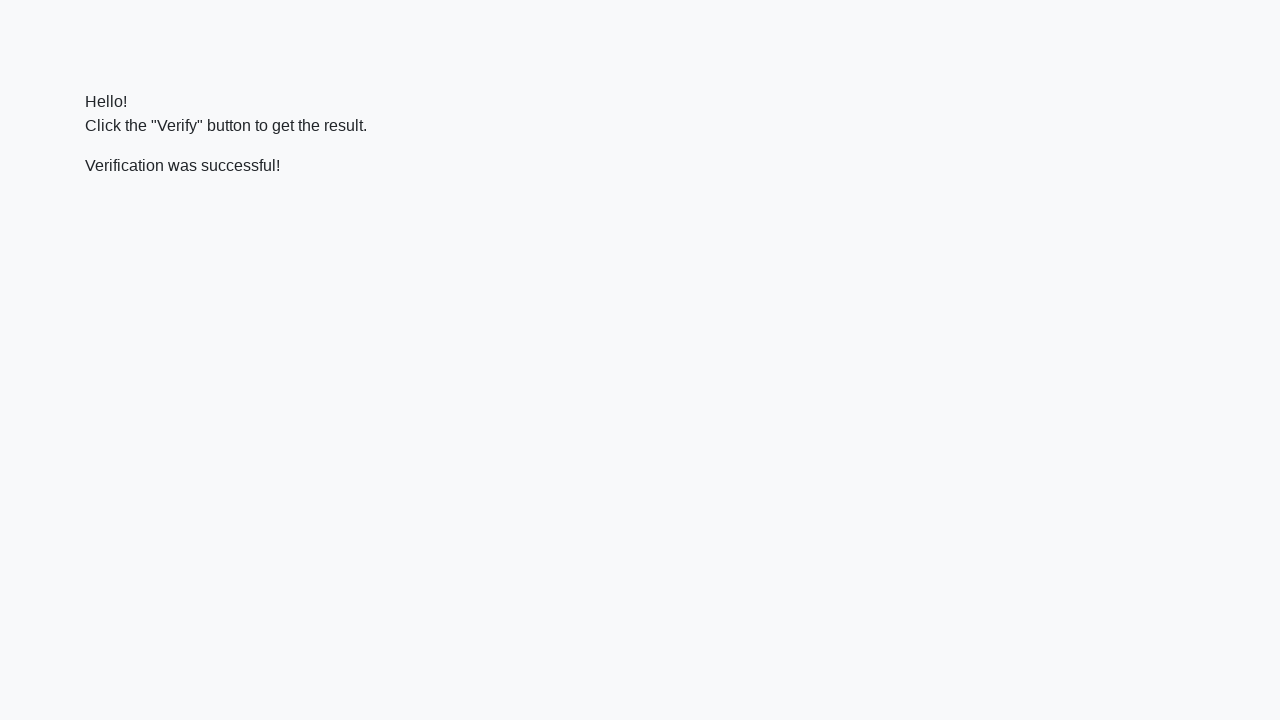

Success message appeared and is visible
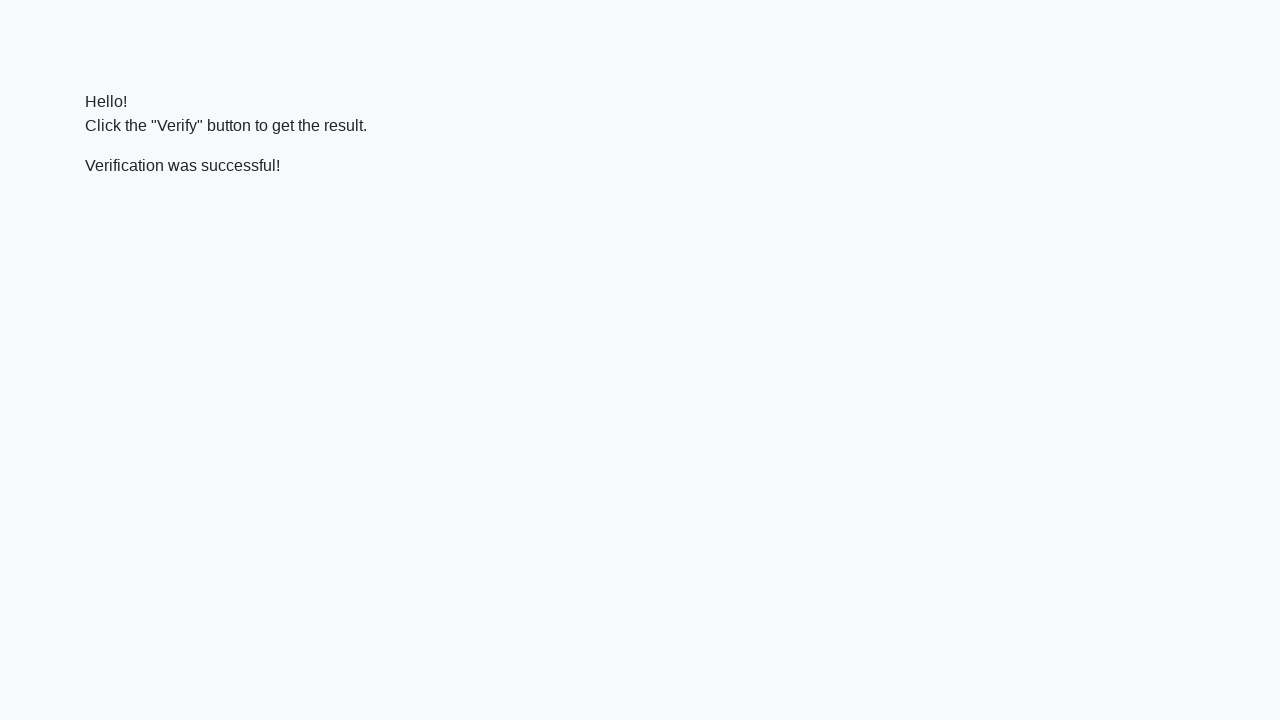

Verified that 'successful' text is present in the message
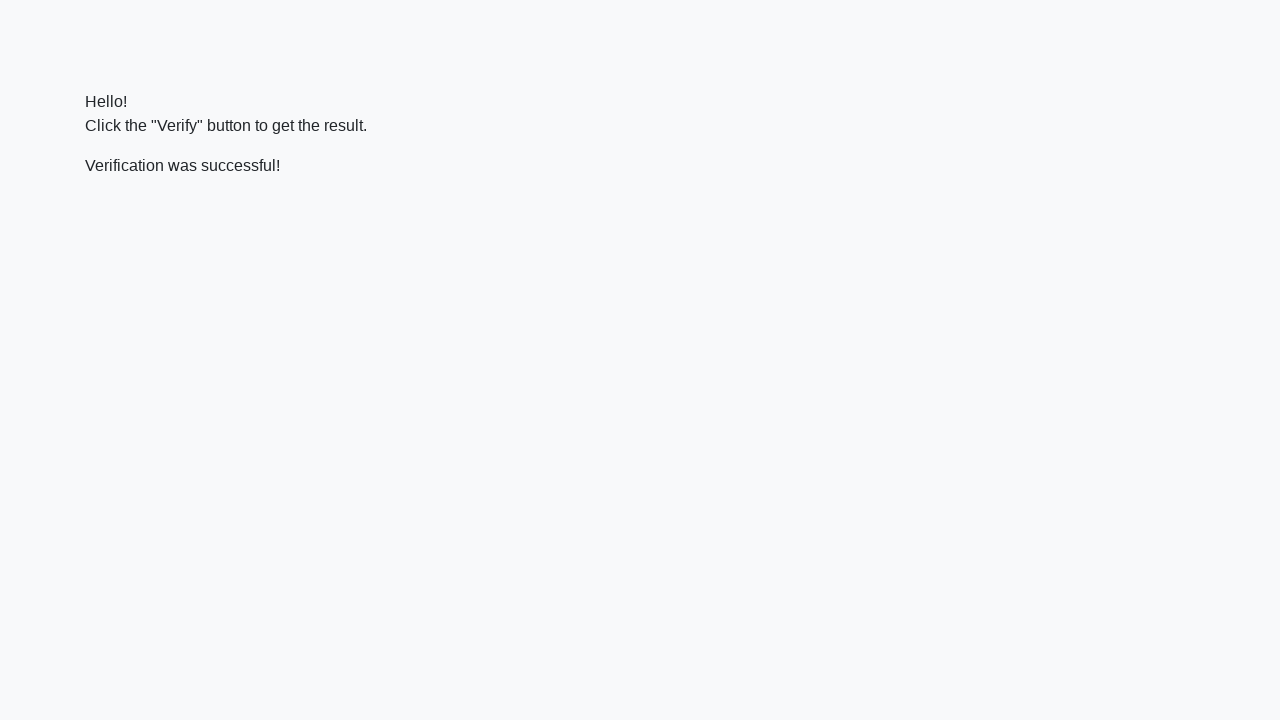

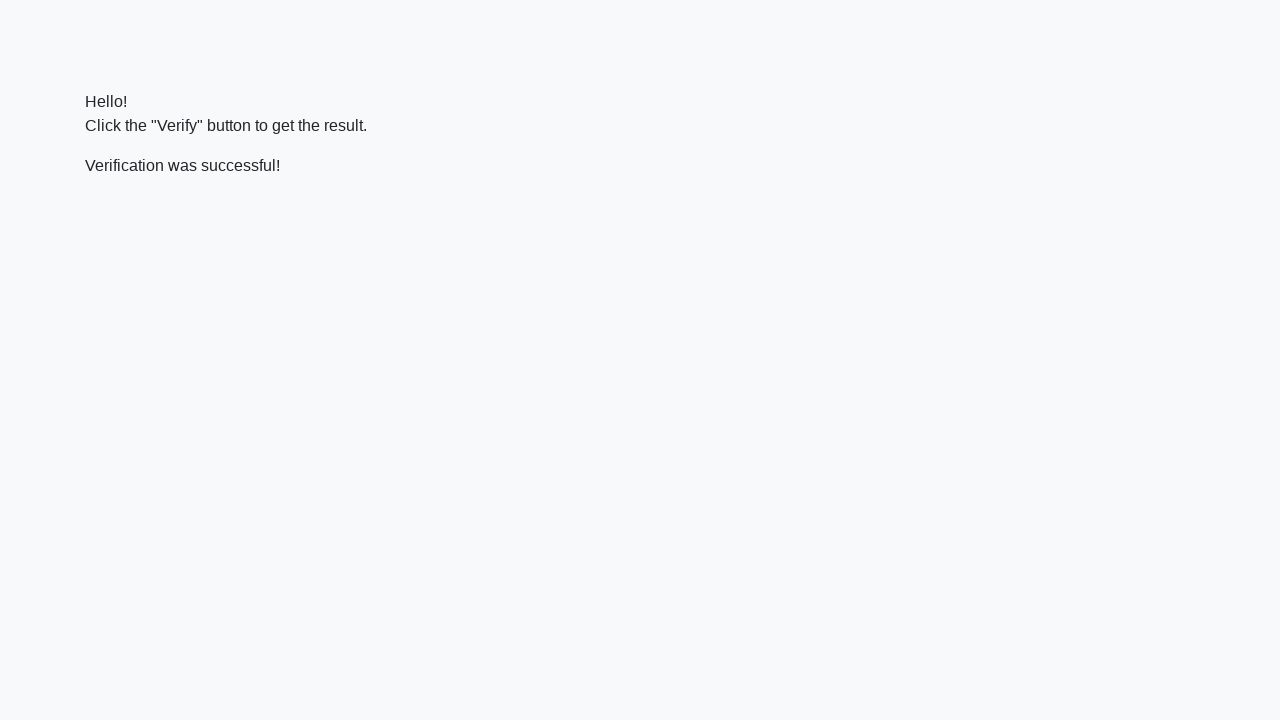